Tests drag and drop functionality within an iframe by dragging an element and dropping it onto a target element

Starting URL: http://jqueryui.com/droppable/

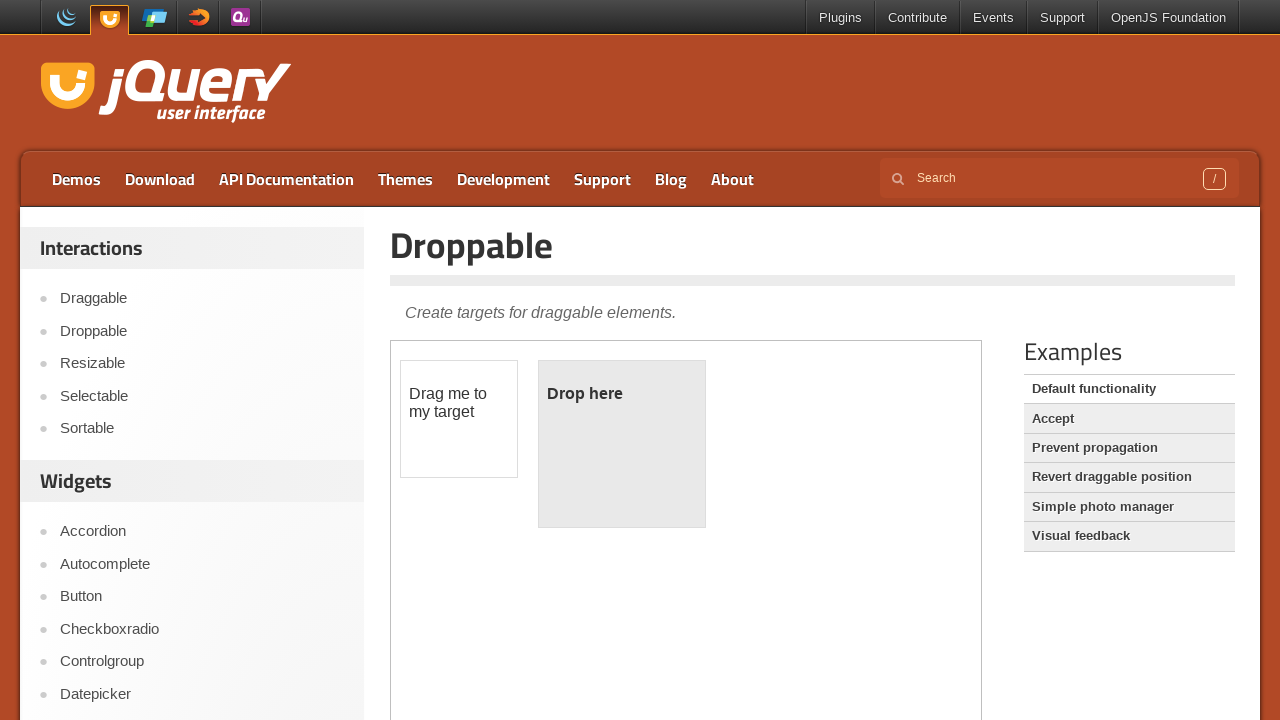

Located the demo iframe for drag and drop functionality
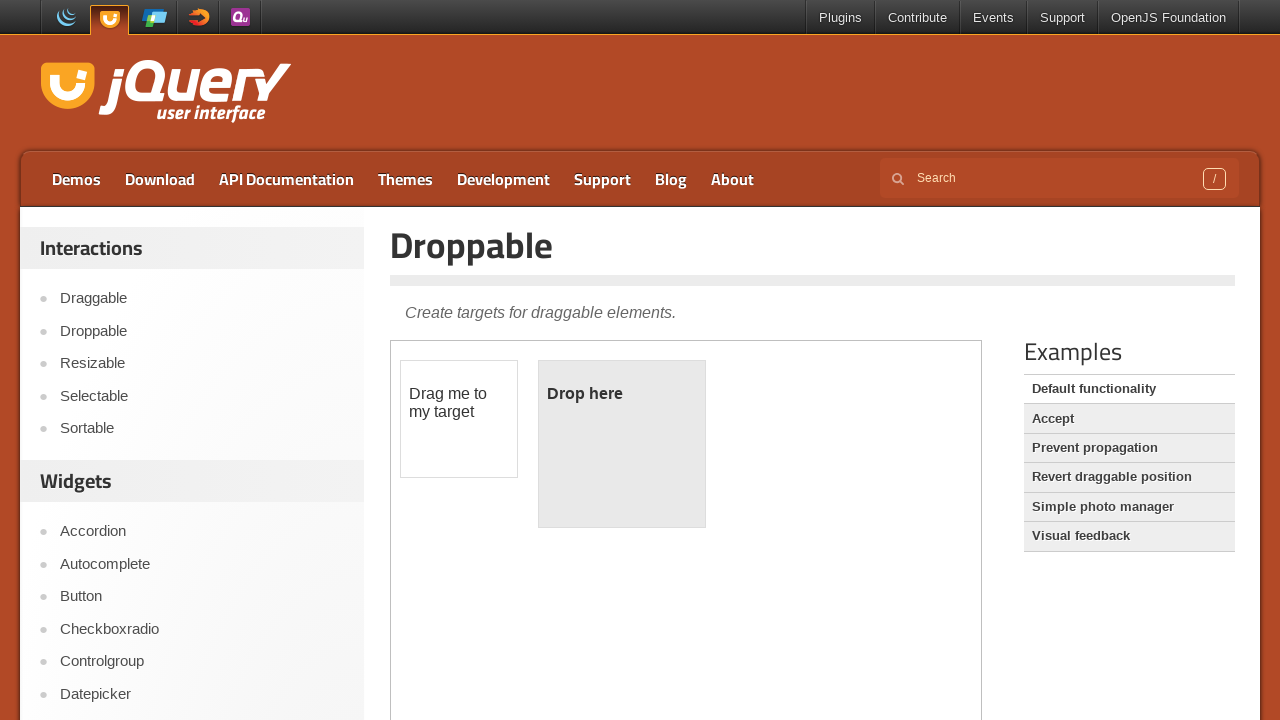

Located the draggable element within the iframe
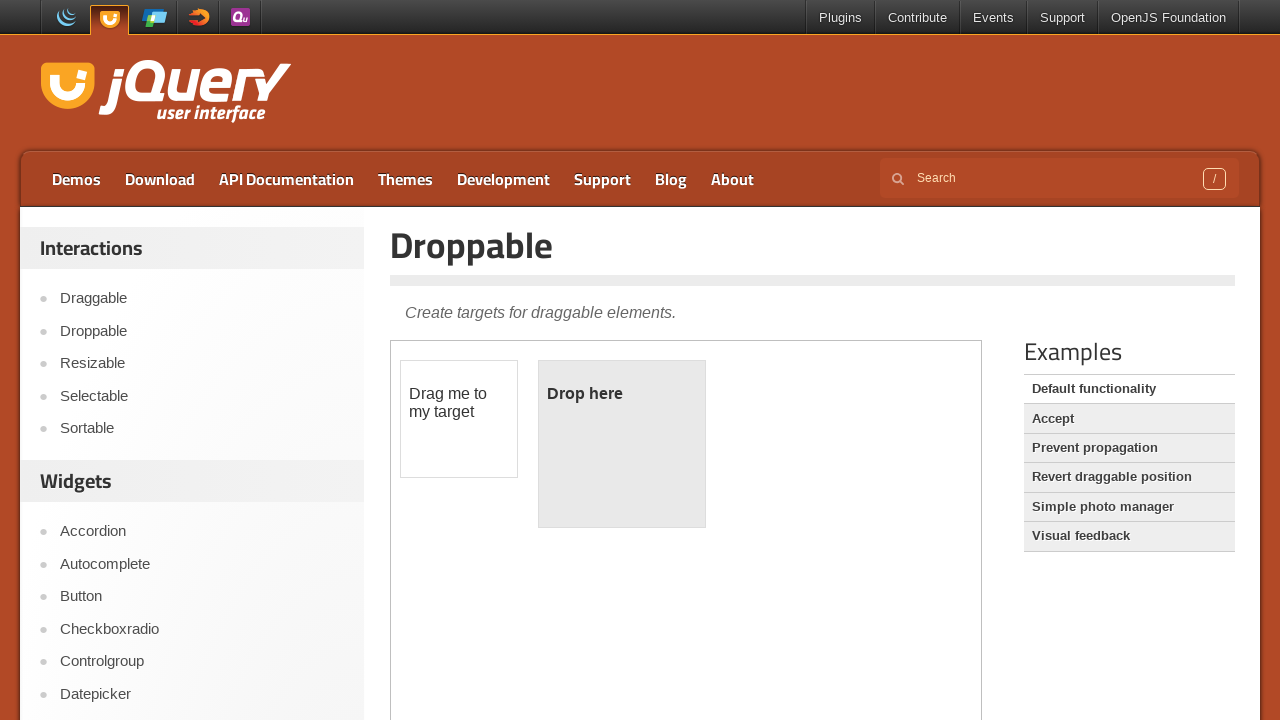

Located the droppable target element within the iframe
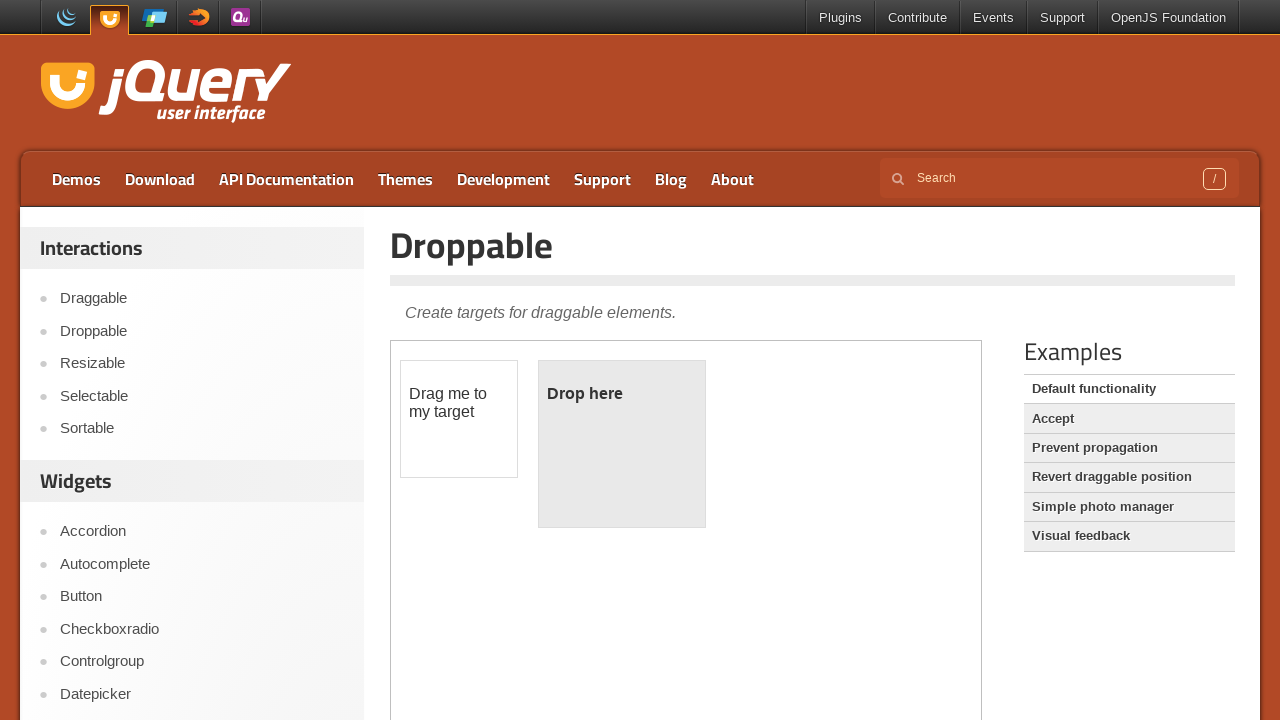

Dragged the draggable element and dropped it onto the droppable target at (622, 444)
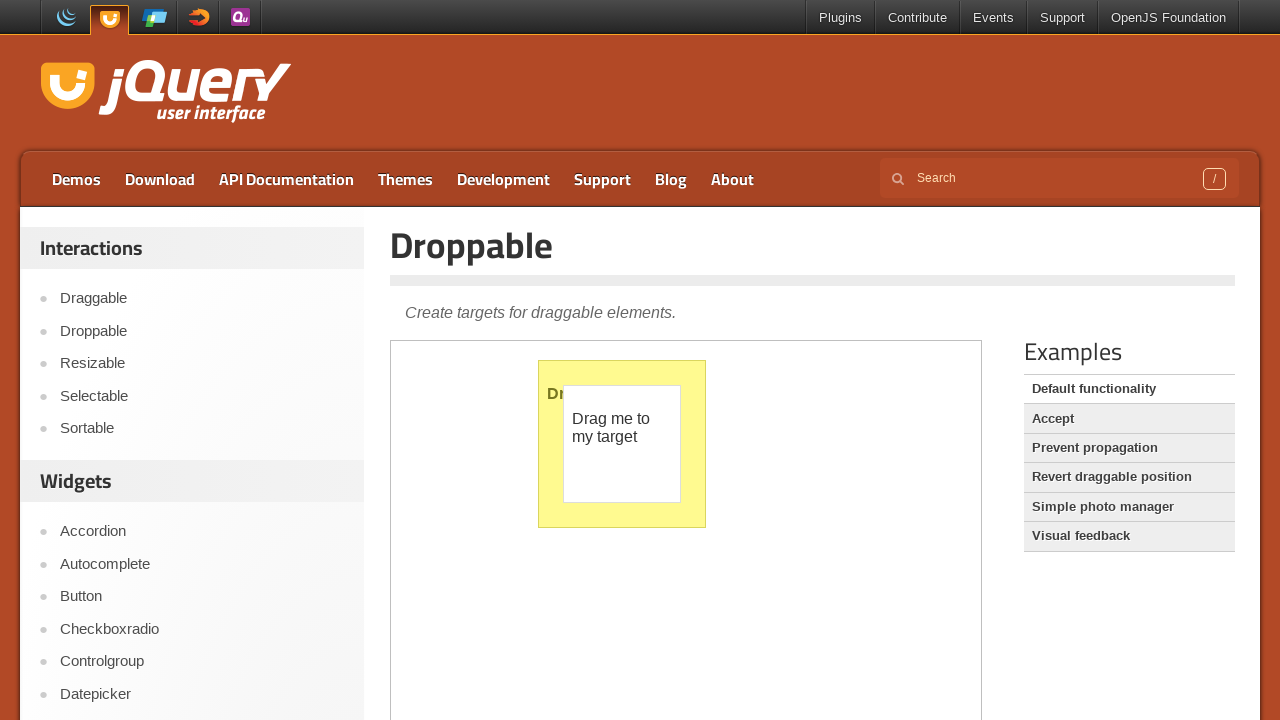

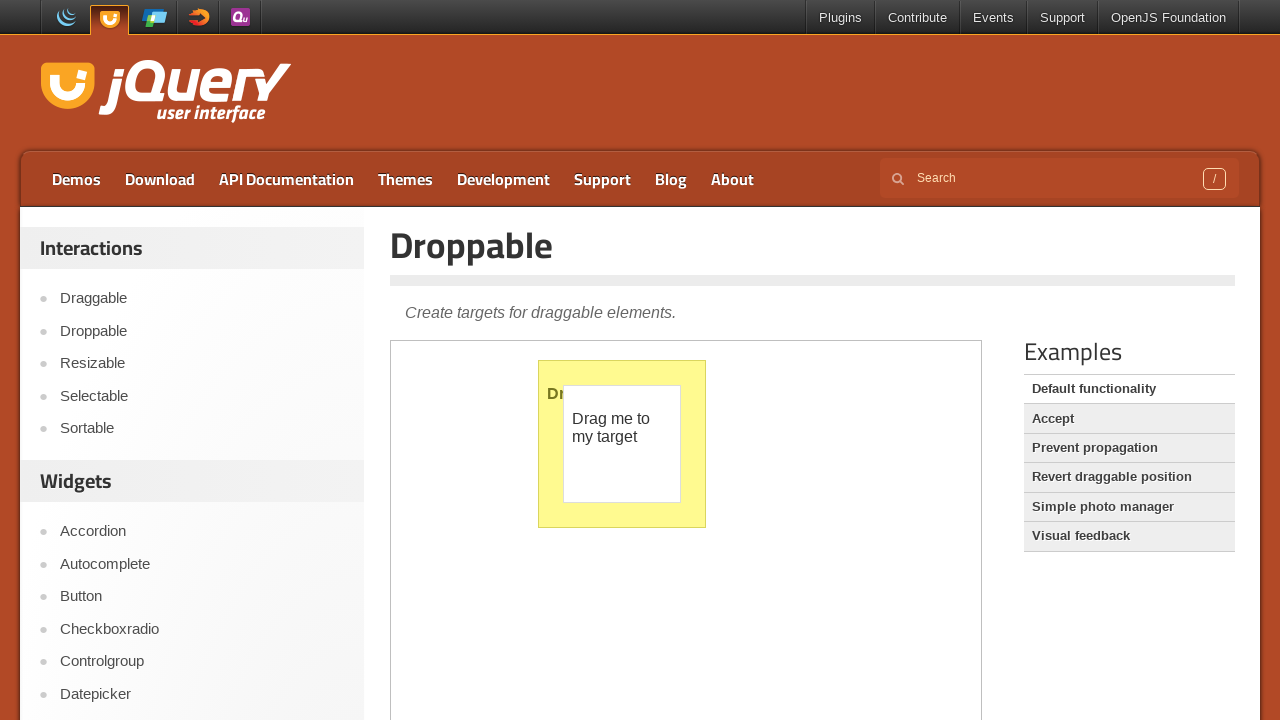